Tests the search functionality on Python.org by entering "pycon" in the search box and submitting the search

Starting URL: https://www.python.org

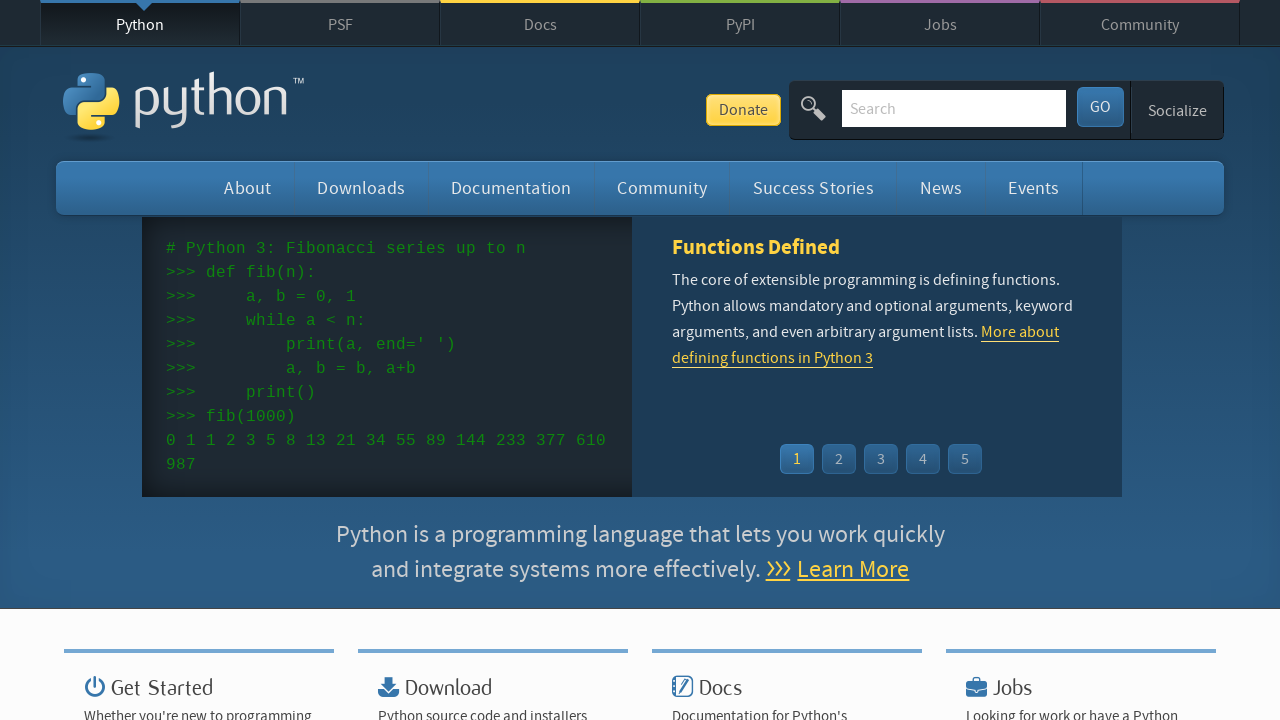

Filled search box with 'pycon' on input[name='q']
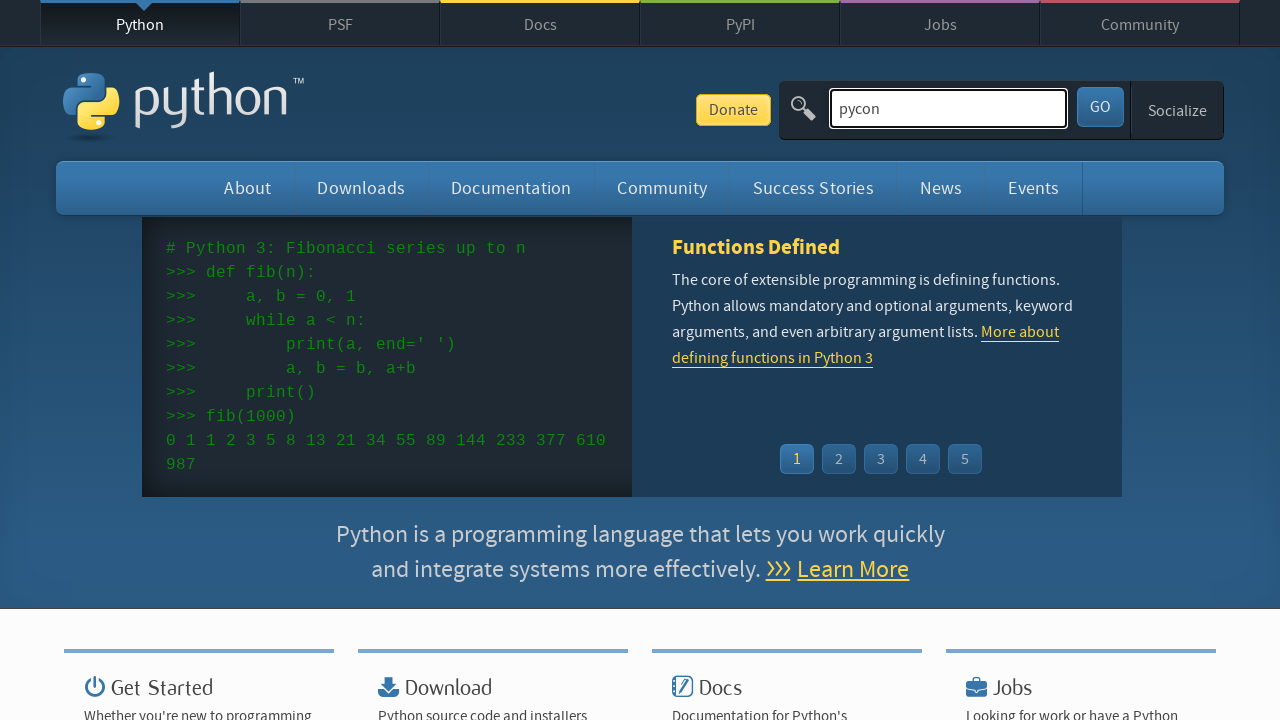

Pressed Enter to submit search on input[name='q']
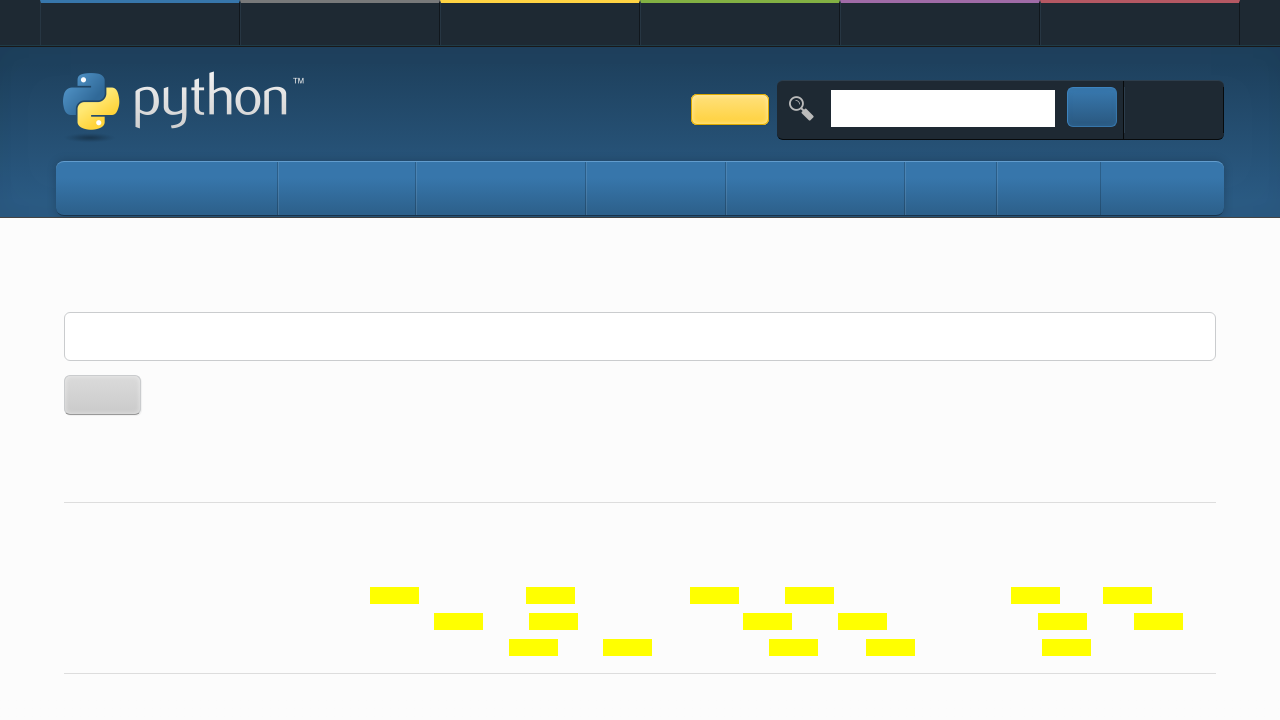

Search results loaded and network idle
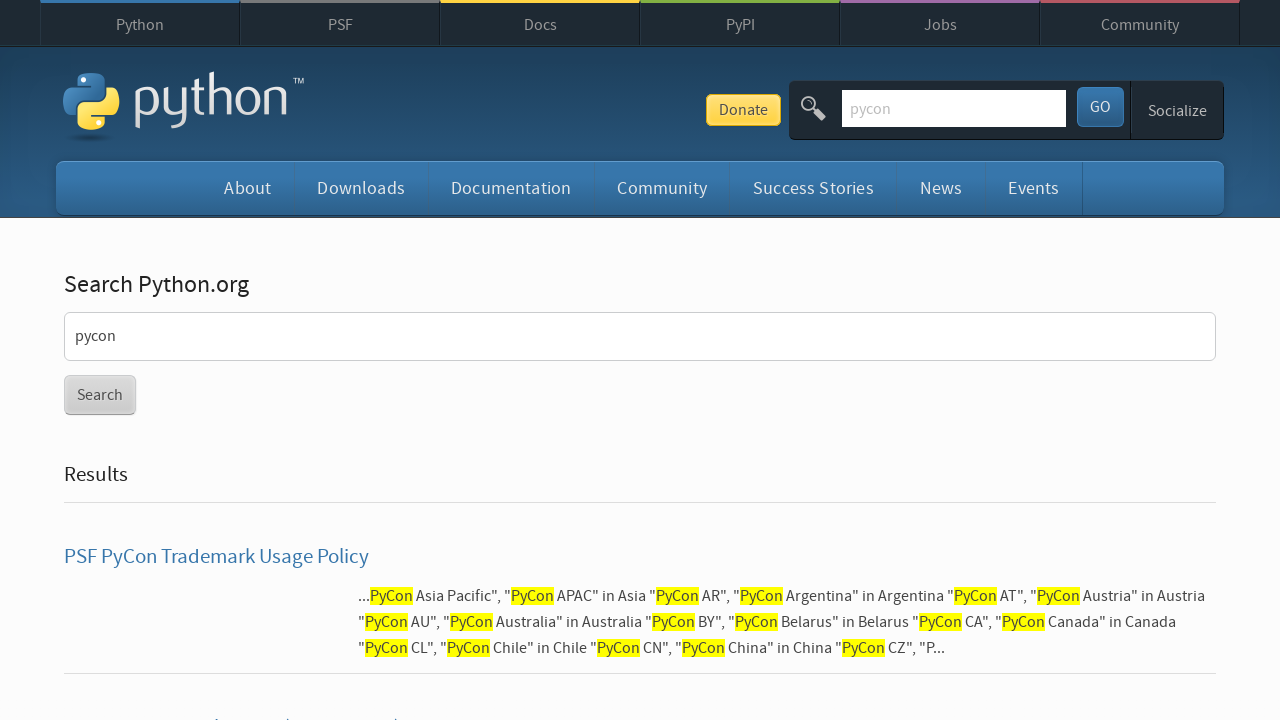

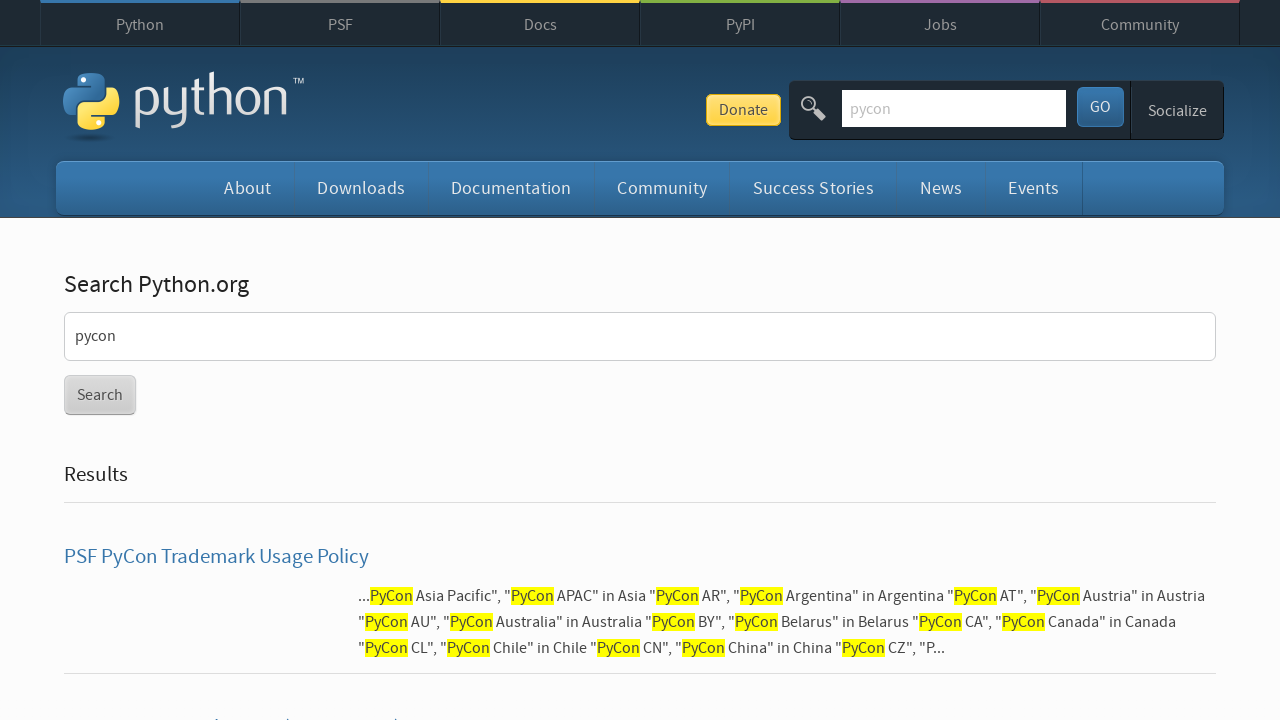